Navigates to the Blog page and retrieves the list of blog post titles

Starting URL: https://marcogarujo.netlify.app/

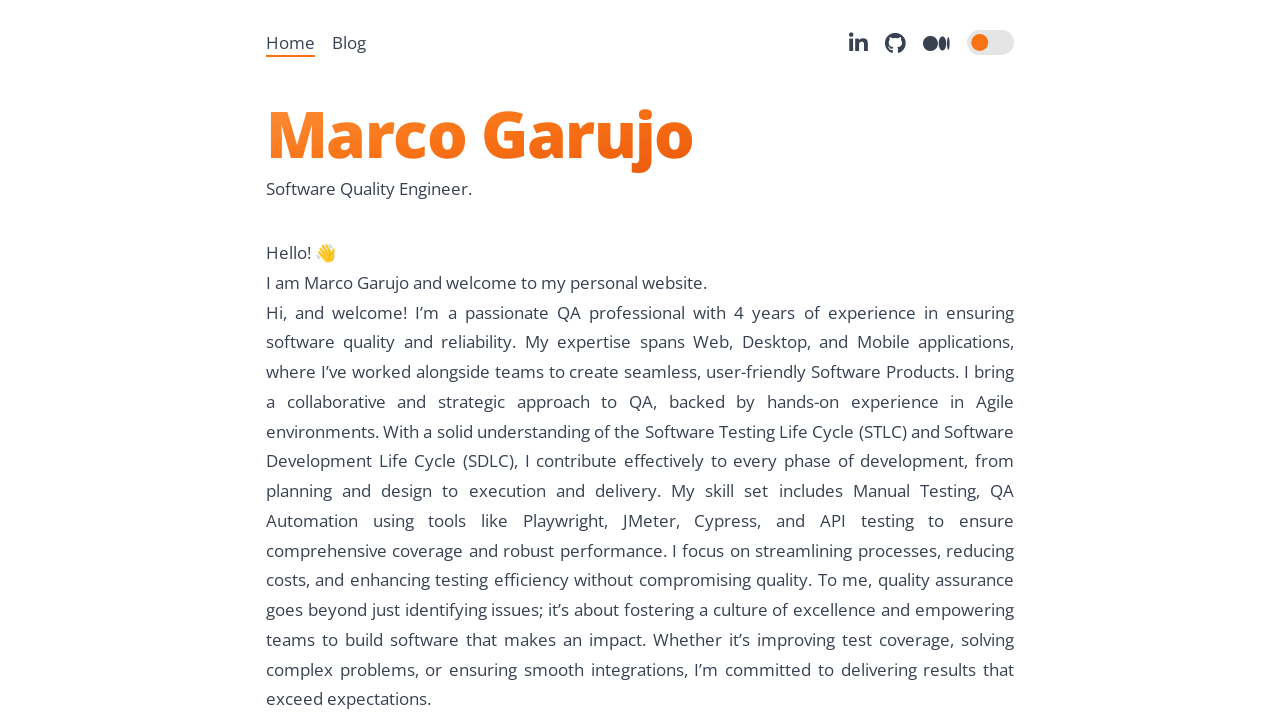

Clicked on Blog navigation link at (349, 42) on internal:role=link[name="Blog"s]
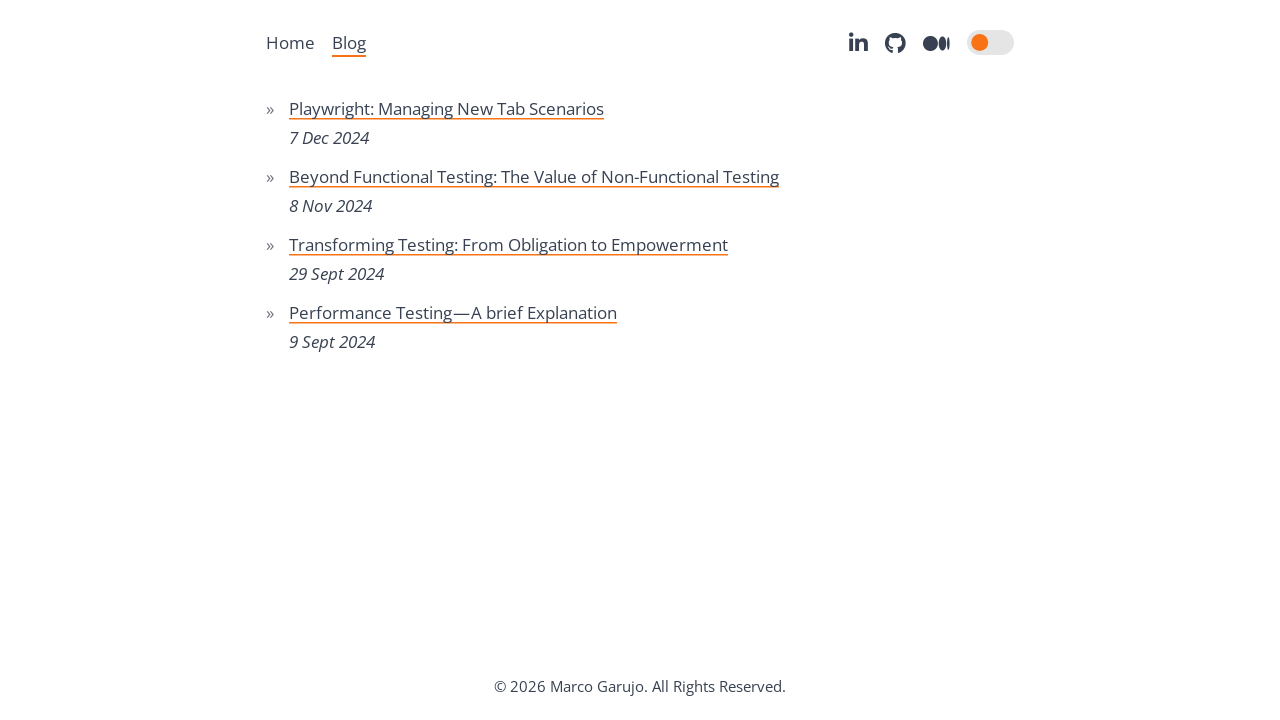

Blog posts list loaded
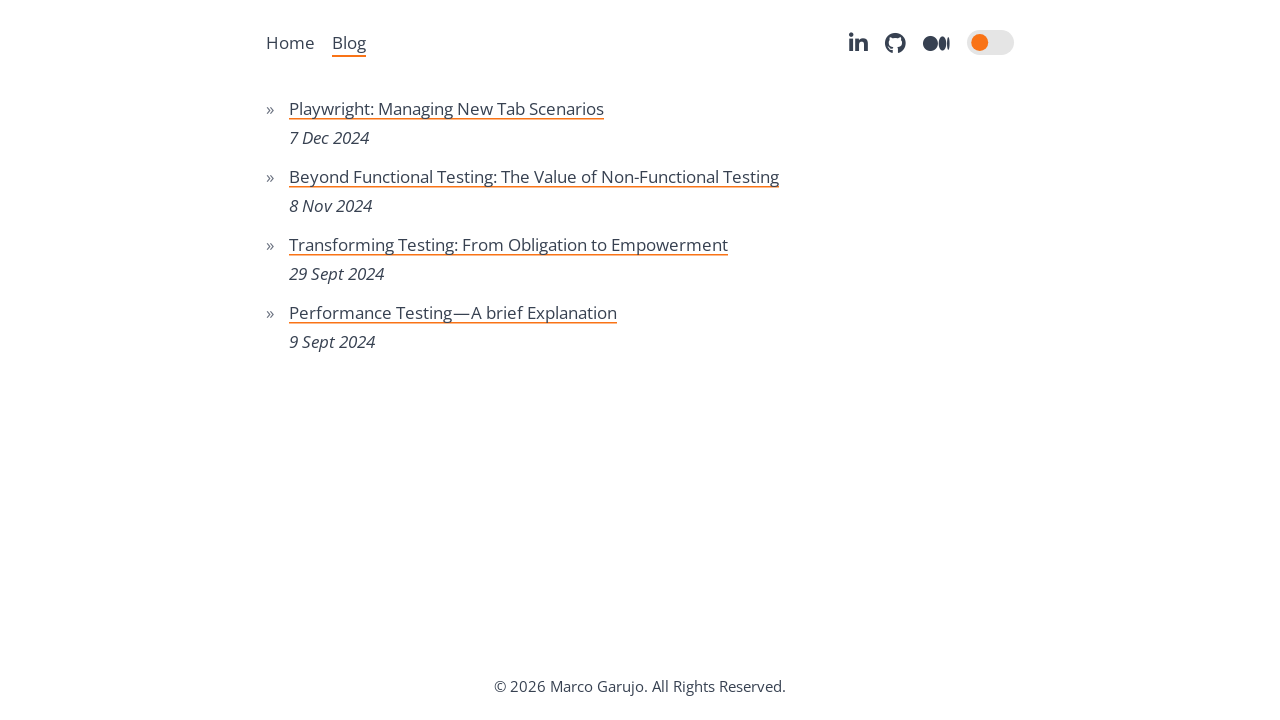

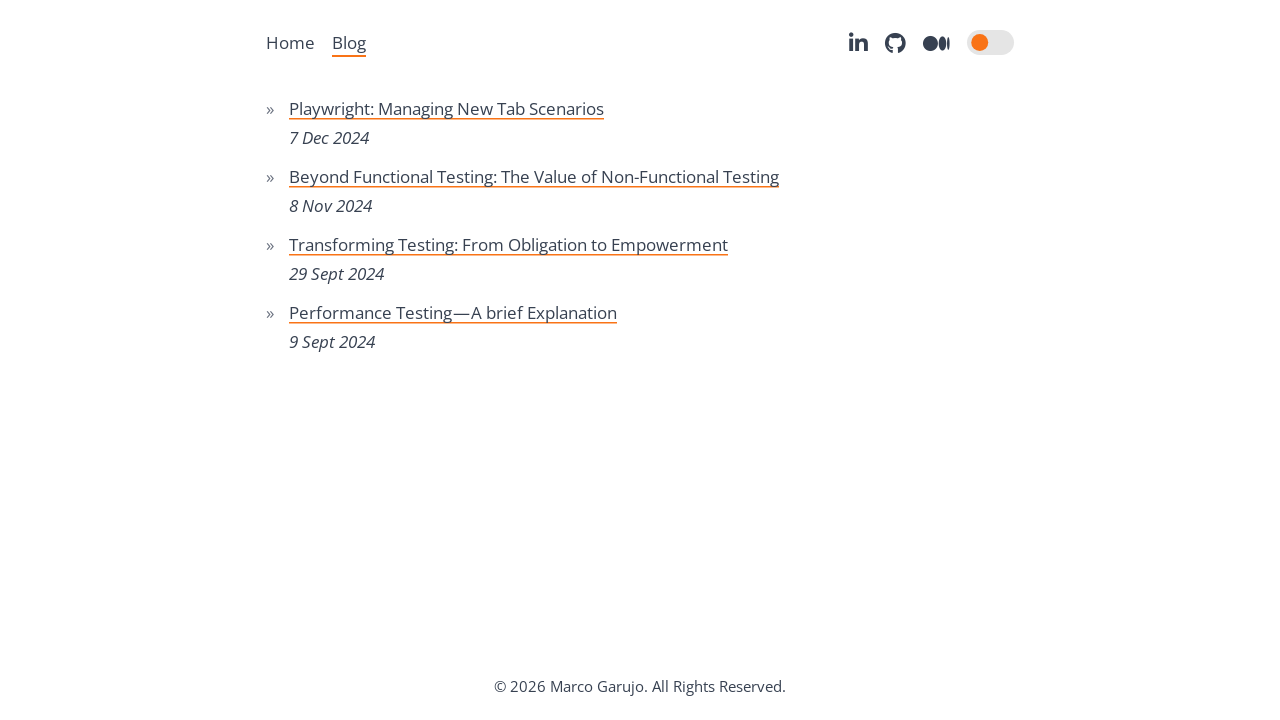